Tests web tables by adding a new record and deleting an existing record

Starting URL: https://demoqa.com/webtables

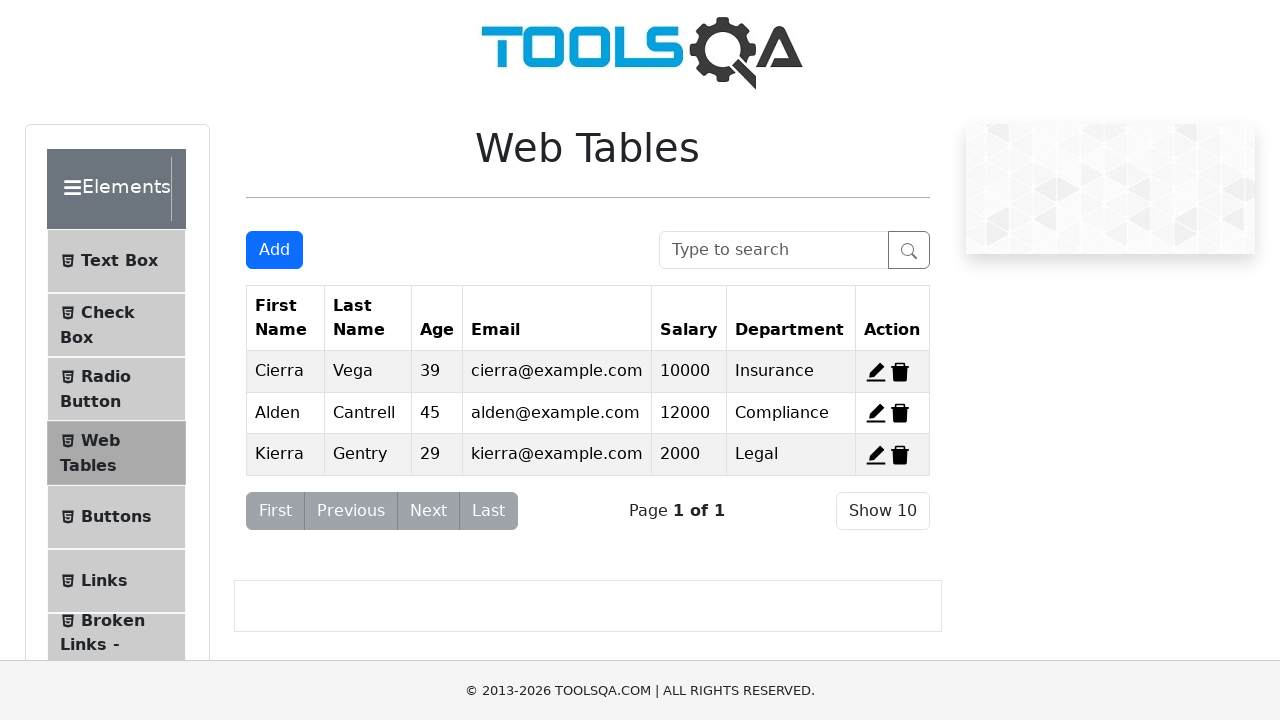

Clicked Add button to open registration form at (274, 250) on xpath=//*[@class='btn btn-primary']
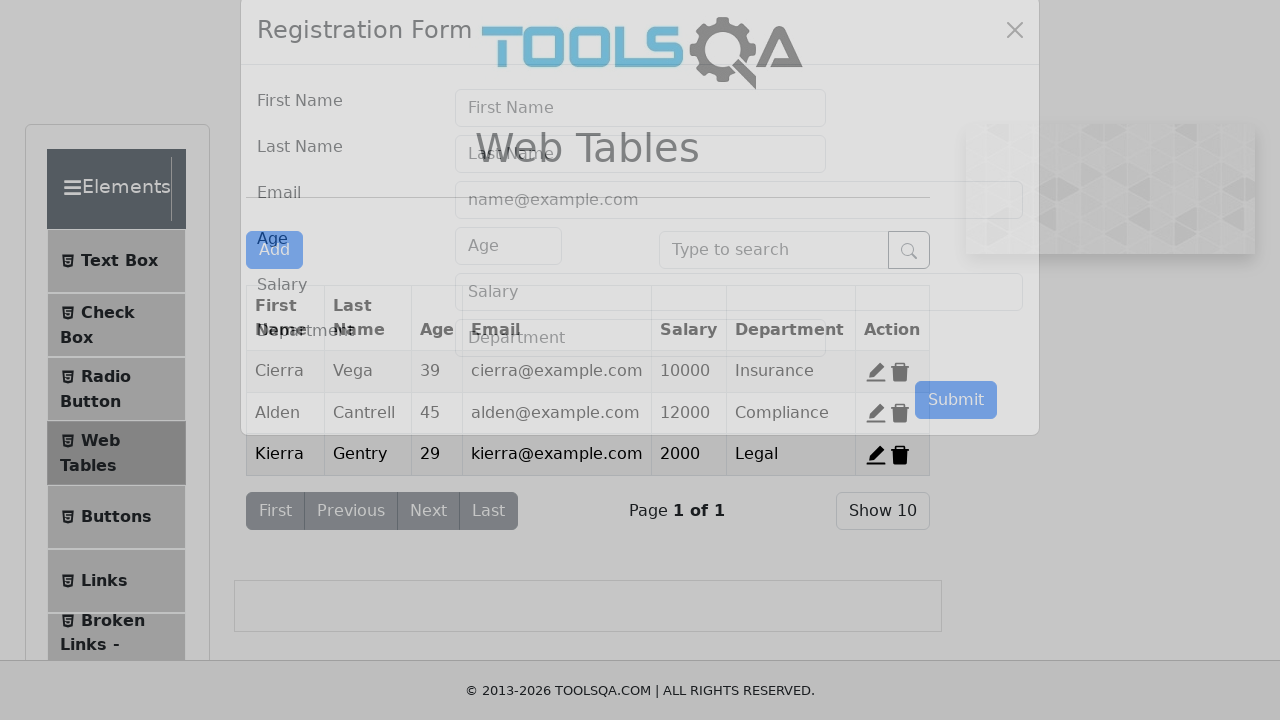

Filled first name field with 'pratiksha' on #firstName
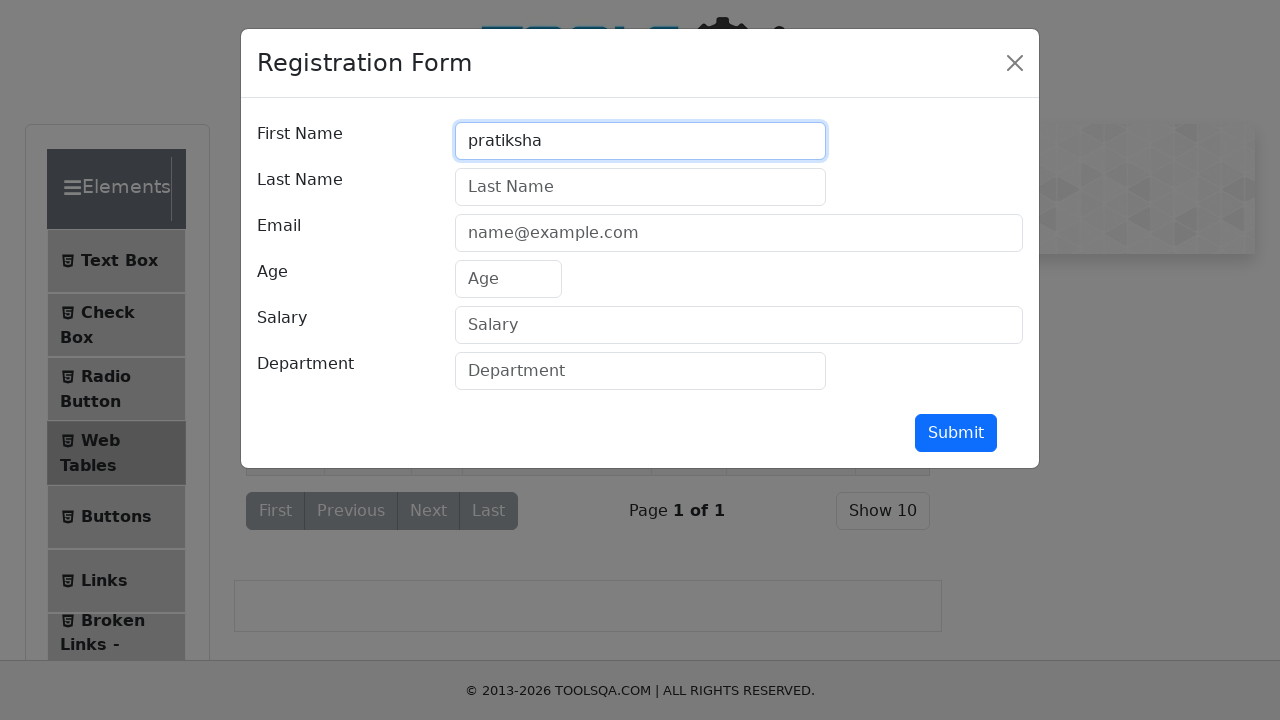

Filled last name field with 'Naik' on #lastName
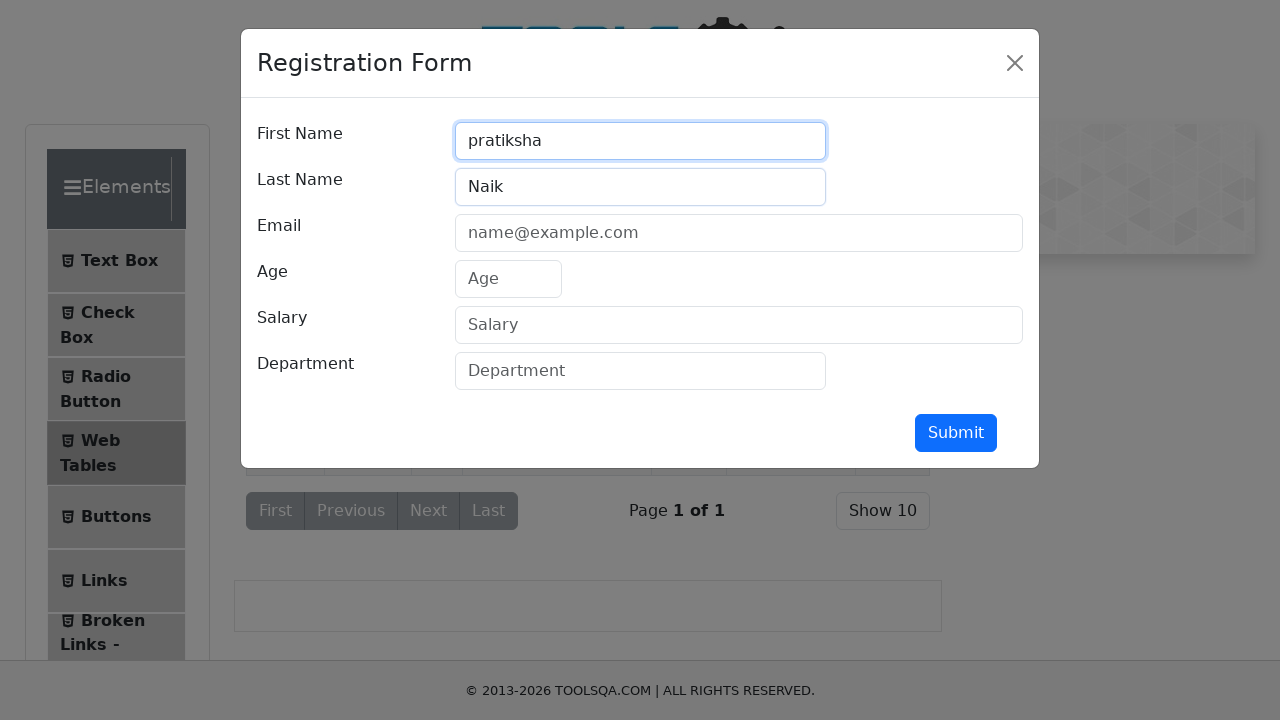

Filled email field with 'Naikprati23@gmail.com' on #userEmail
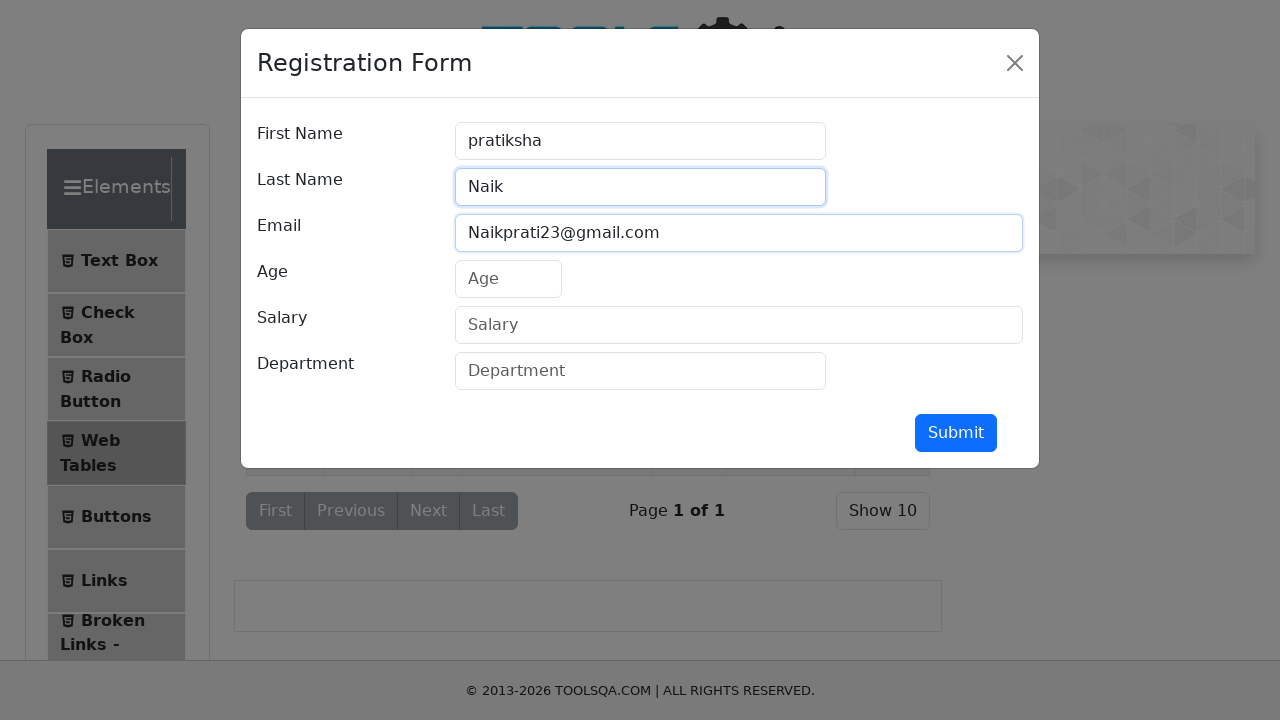

Filled age field with '22' on #age
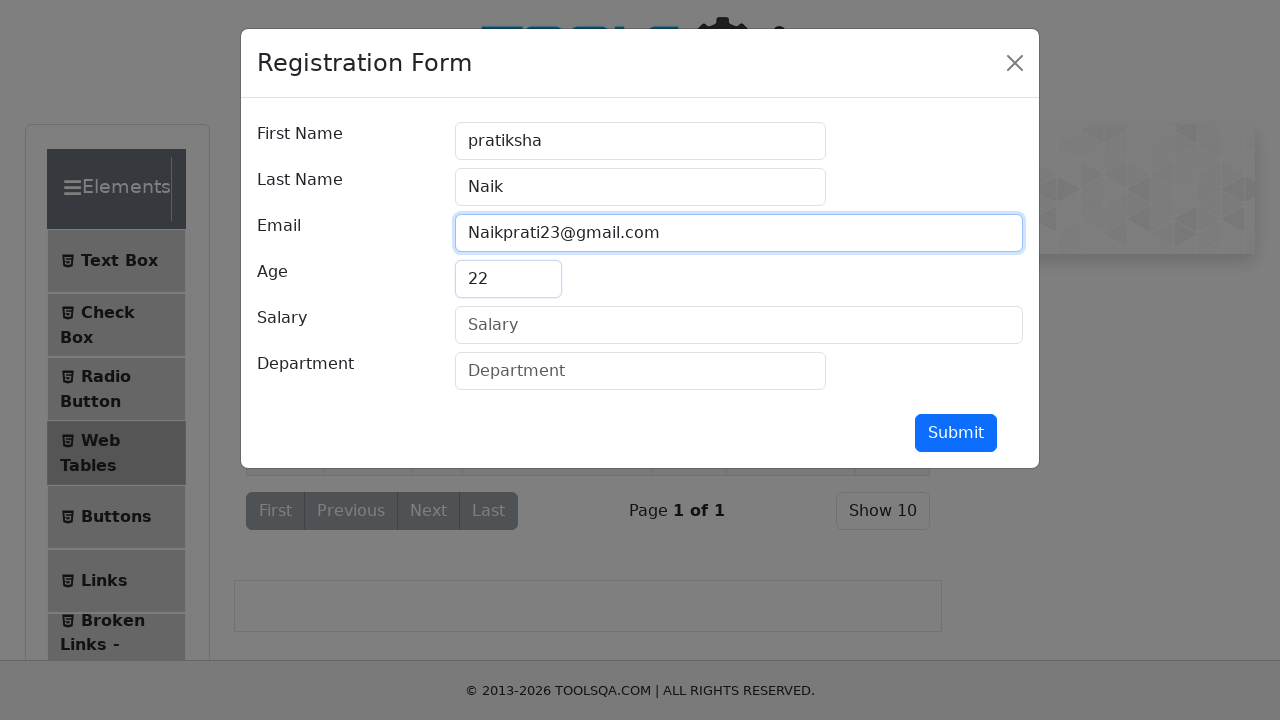

Filled salary field with '20000' on #salary
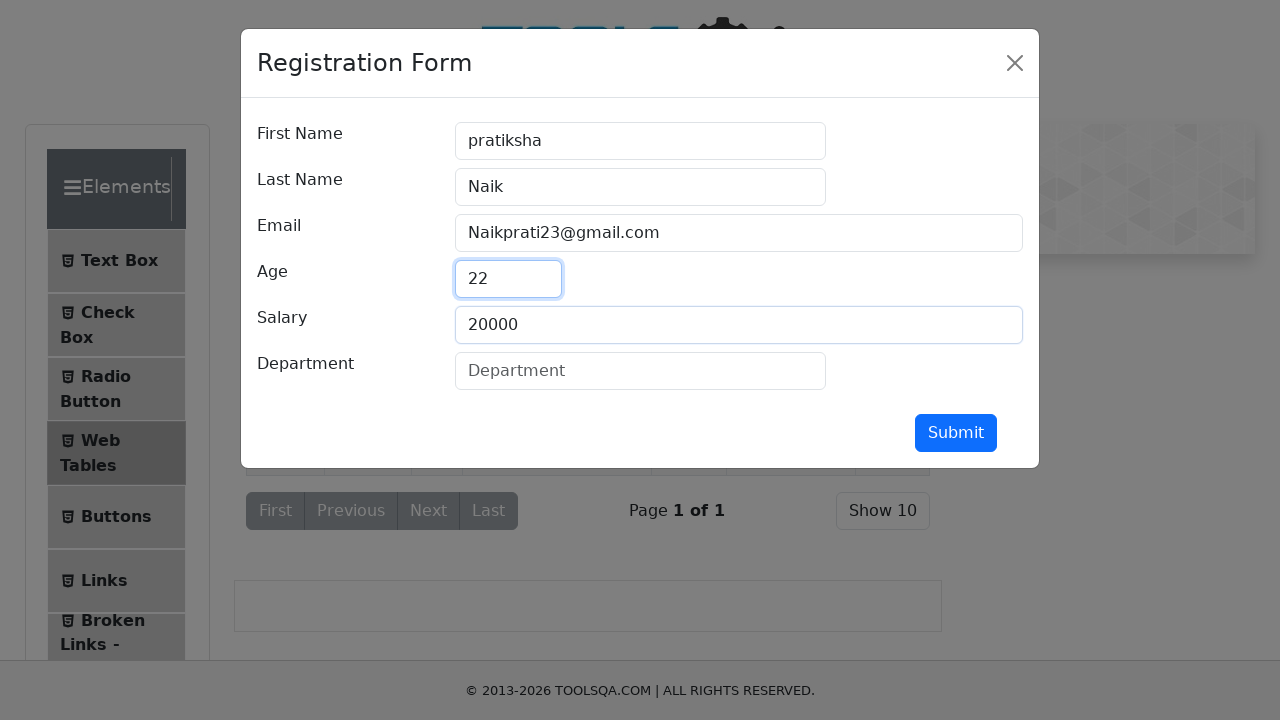

Filled department field with 'Testing' on #department
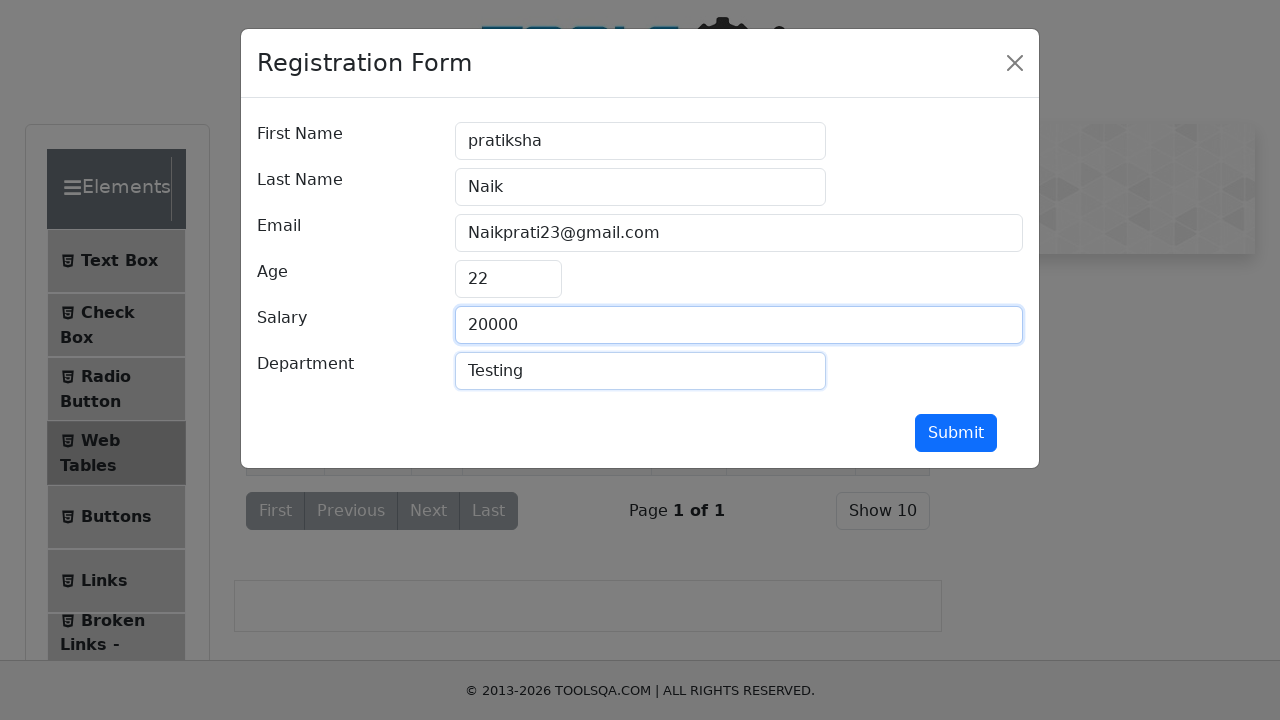

Scrolled down 500 pixels to view submit button
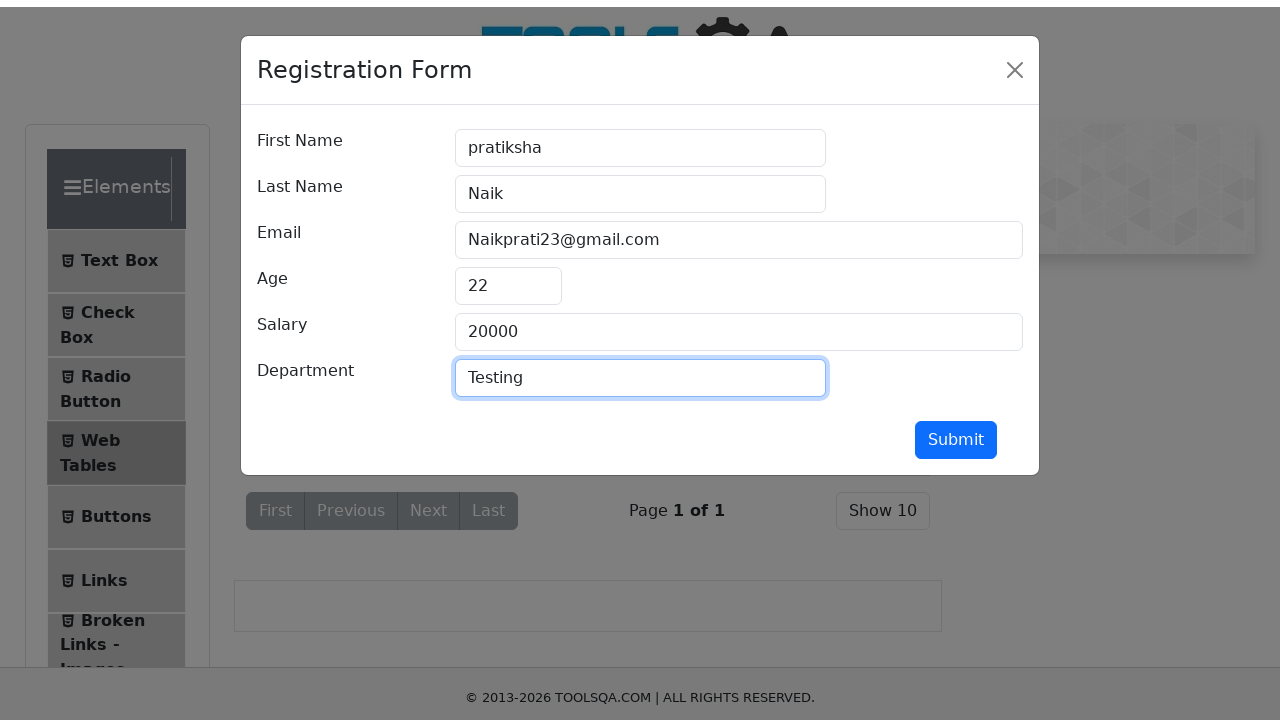

Clicked submit button to add new record at (956, 433) on #submit
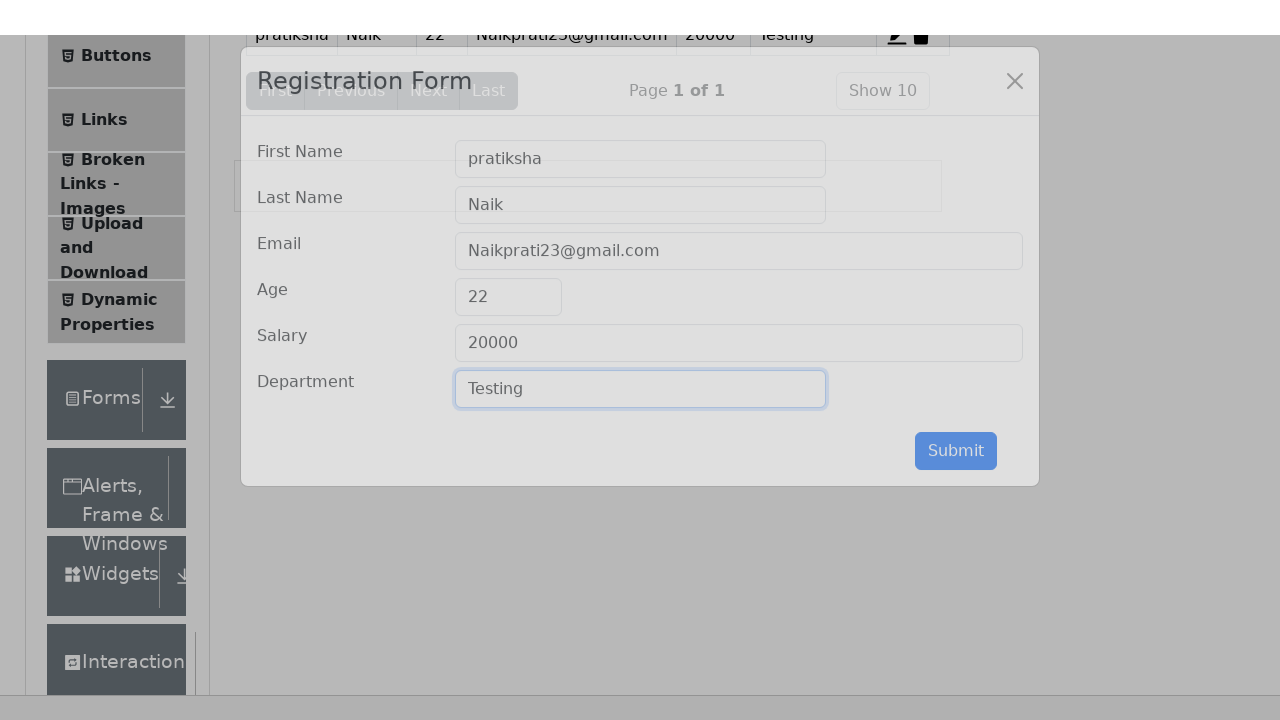

Clicked delete button to remove first record at (921, 372) on #delete-record-1
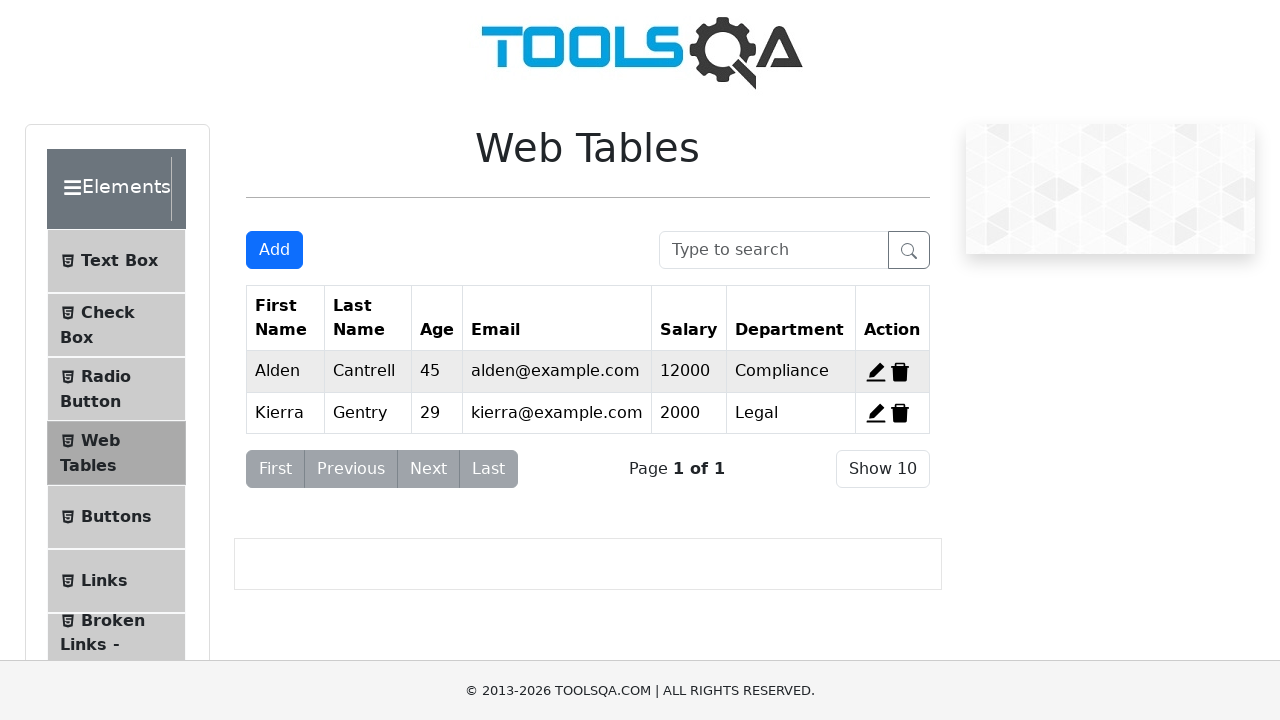

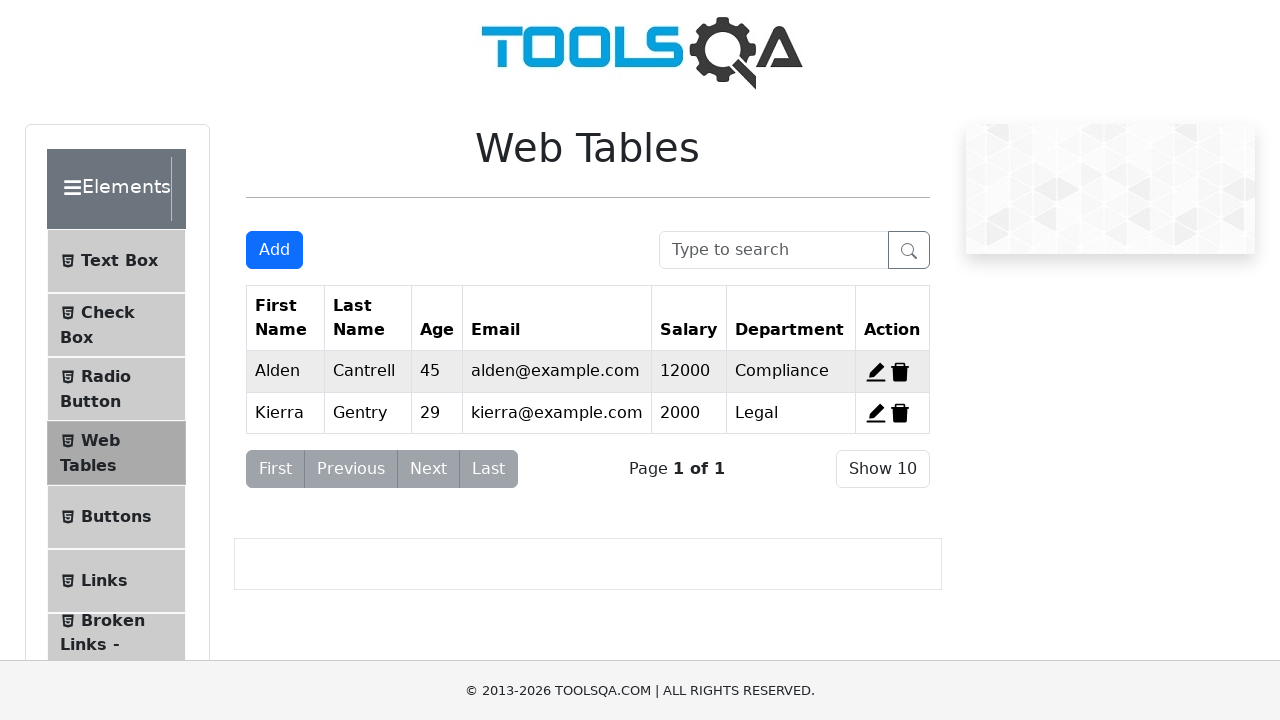